Tests visual element highlighting by navigating to a page with a large table and applying a temporary red dashed border style to a specific element to verify locator accuracy.

Starting URL: http://the-internet.herokuapp.com/large

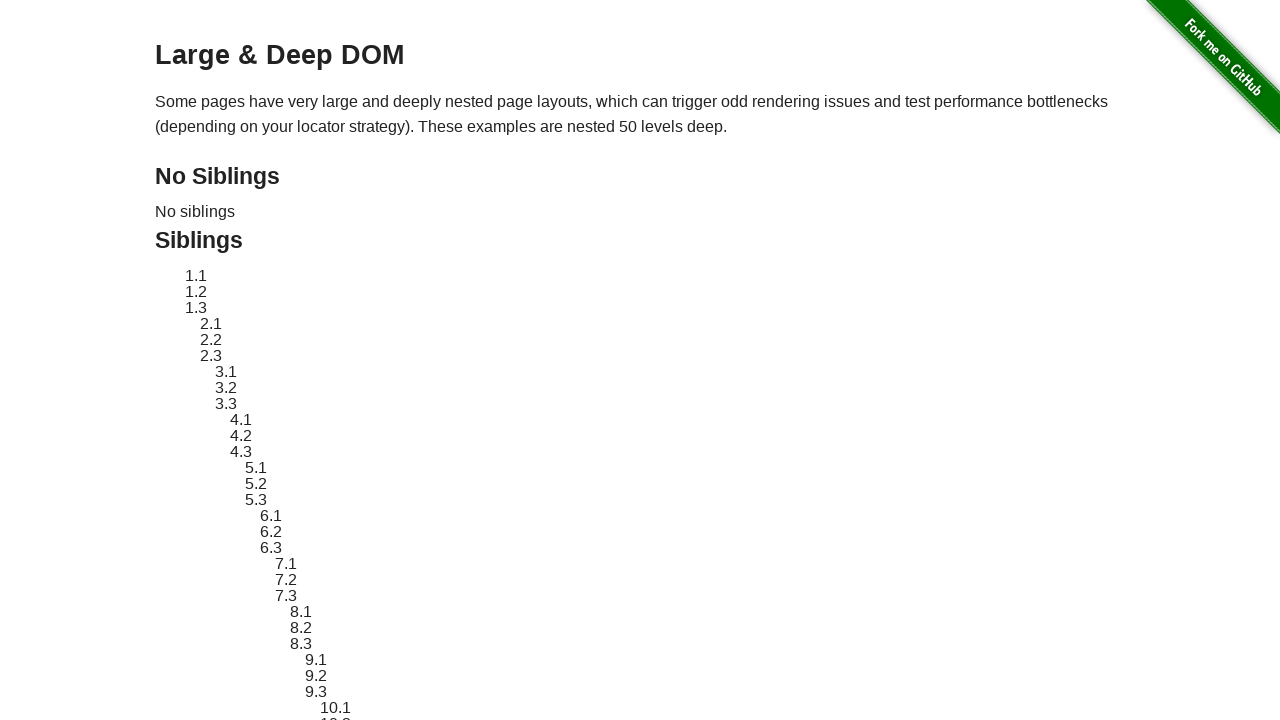

Waited for target element #sibling-2.3 to load
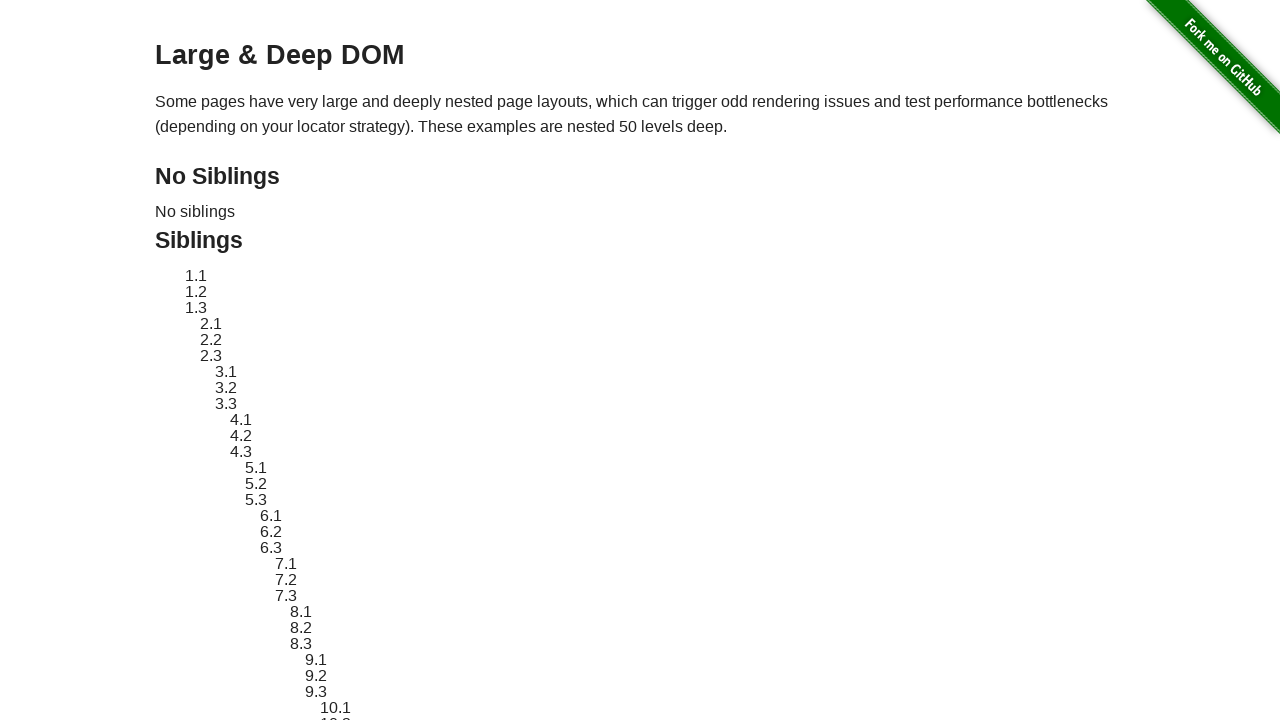

Located target element #sibling-2.3
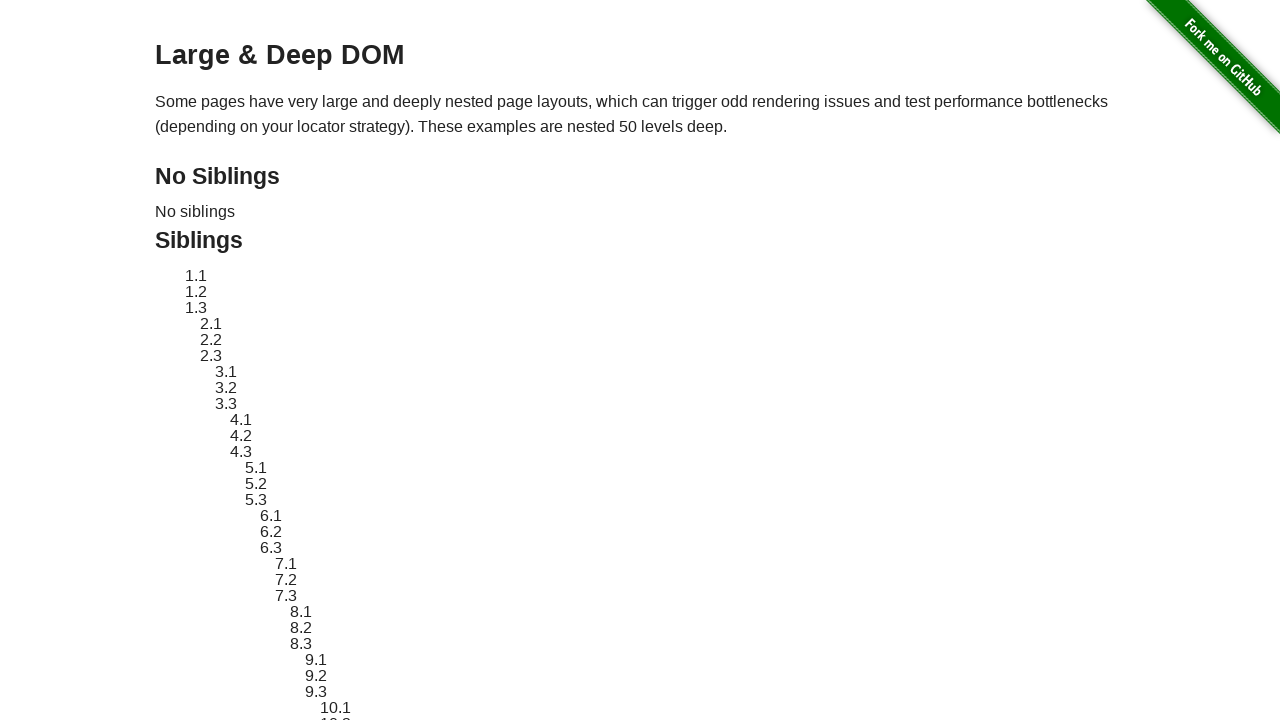

Retrieved original style attribute from target element
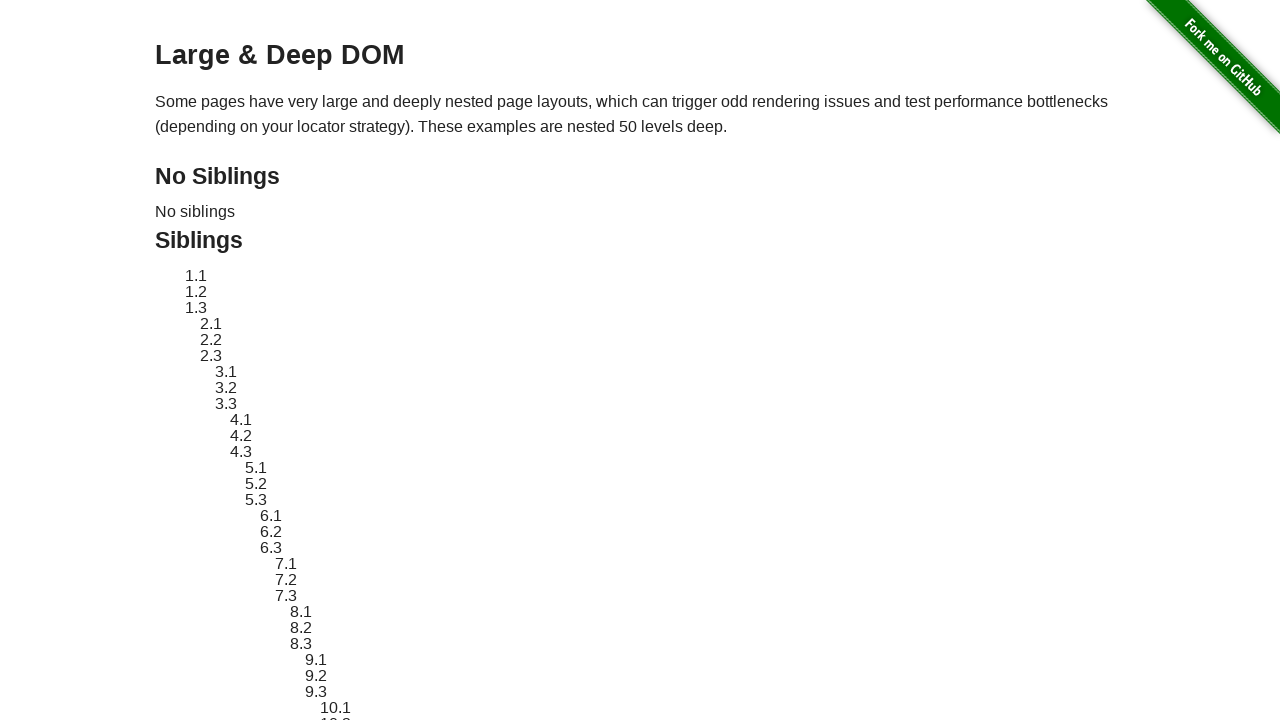

Applied red dashed border highlight style to target element
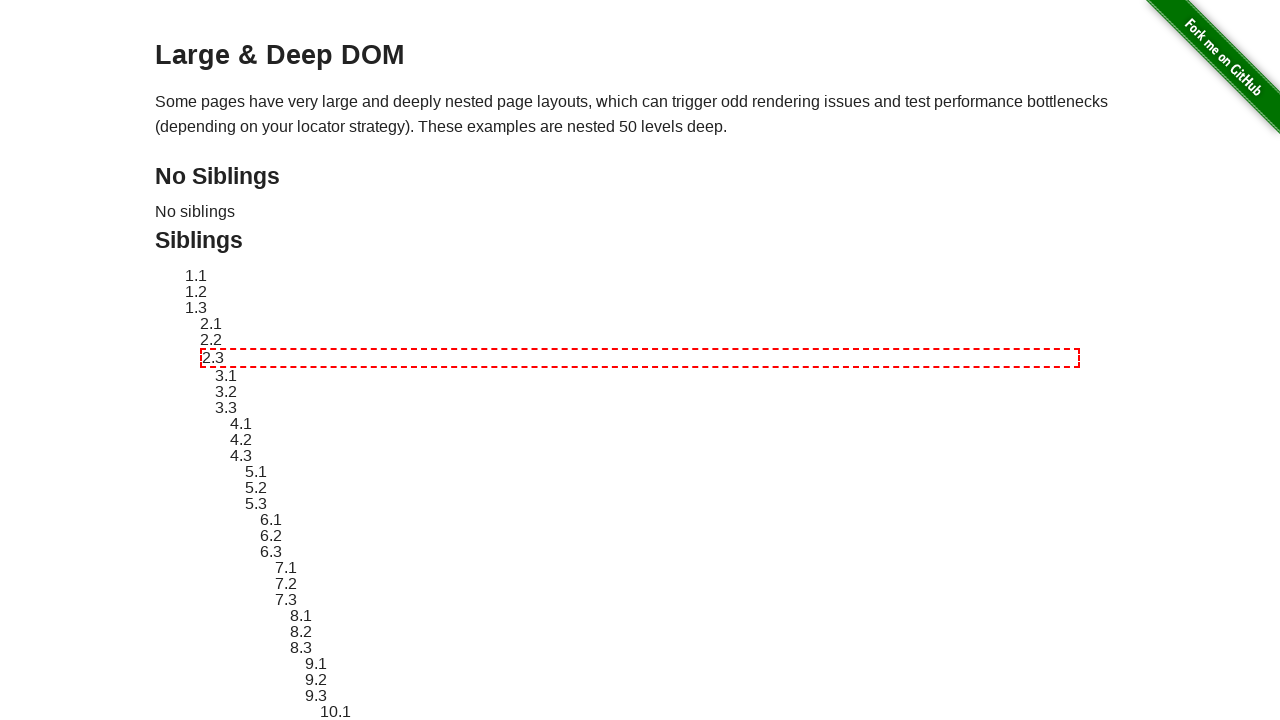

Waited 2 seconds to visually verify the highlight
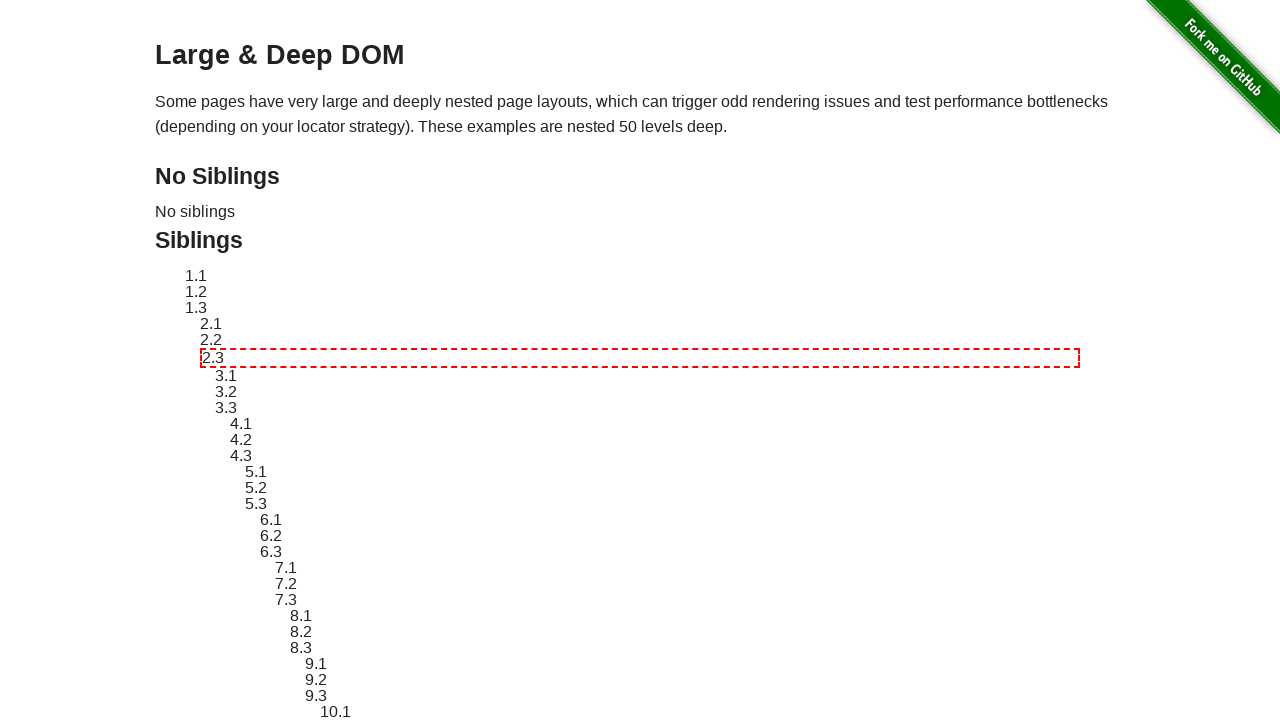

Reverted target element style to original state
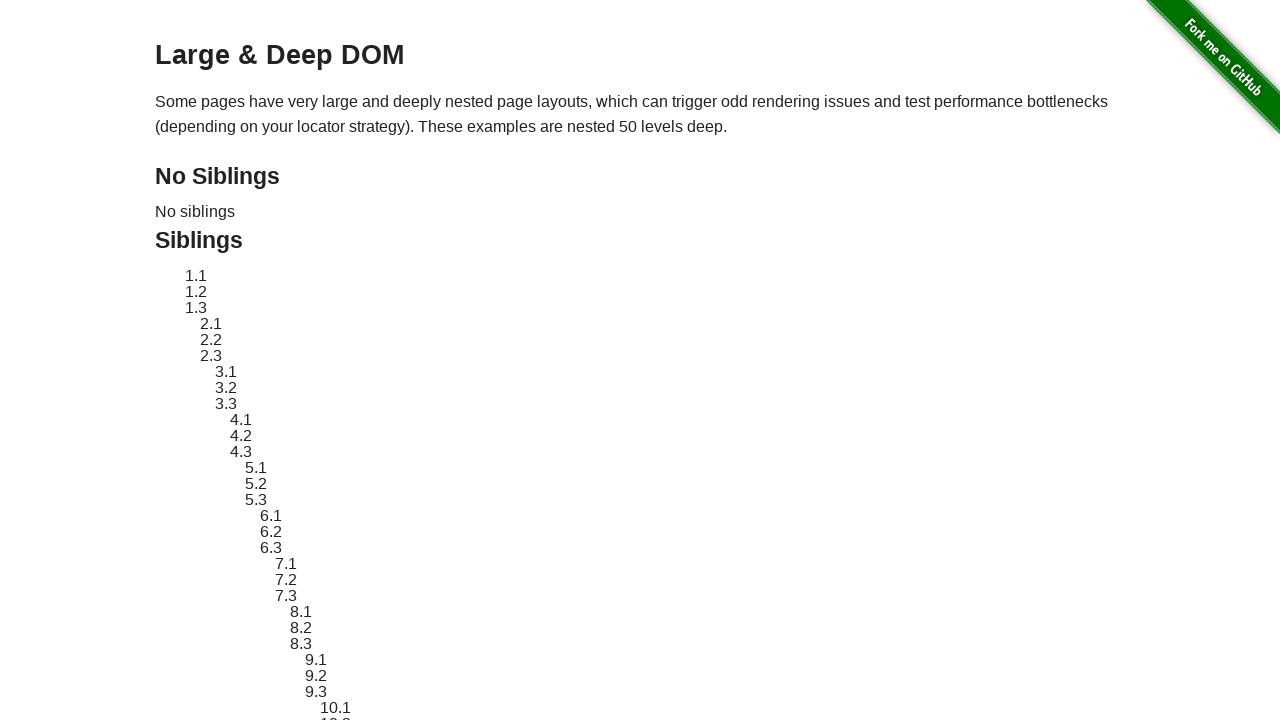

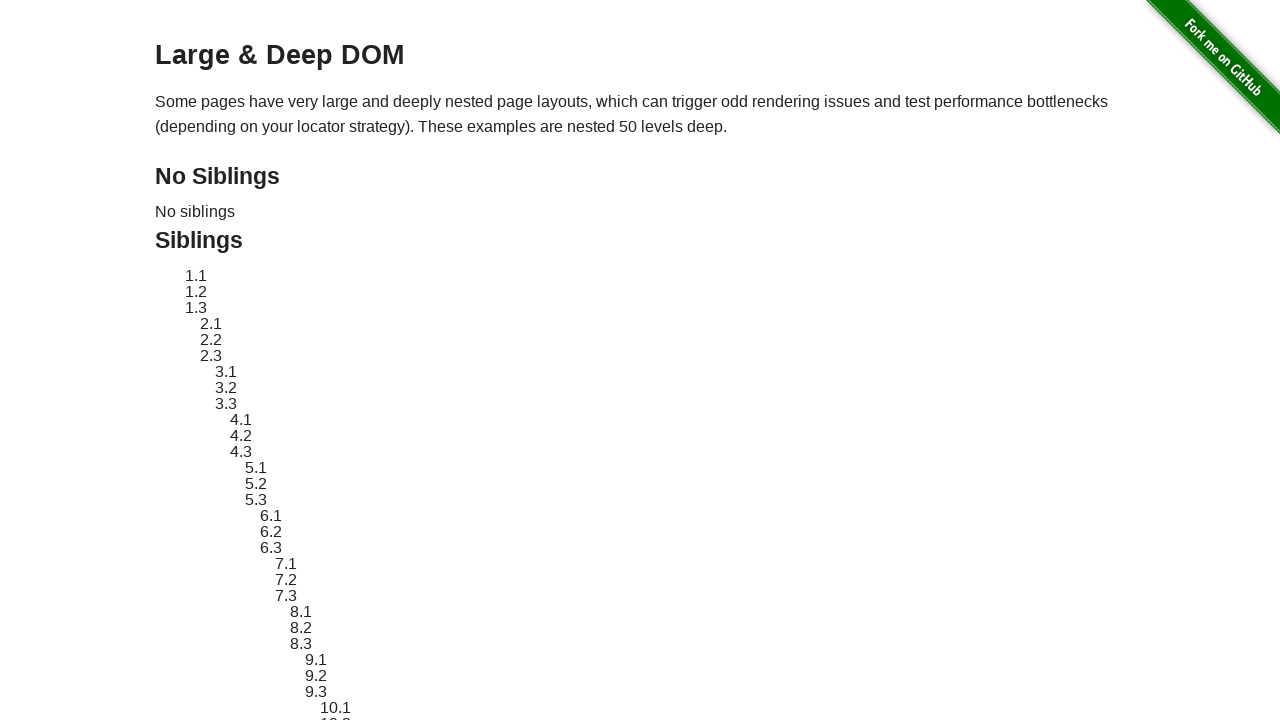